Tests drag and drop functionality on jQuery UI demo page by dragging an element and dropping it onto a target element

Starting URL: https://jqueryui.com/droppable/

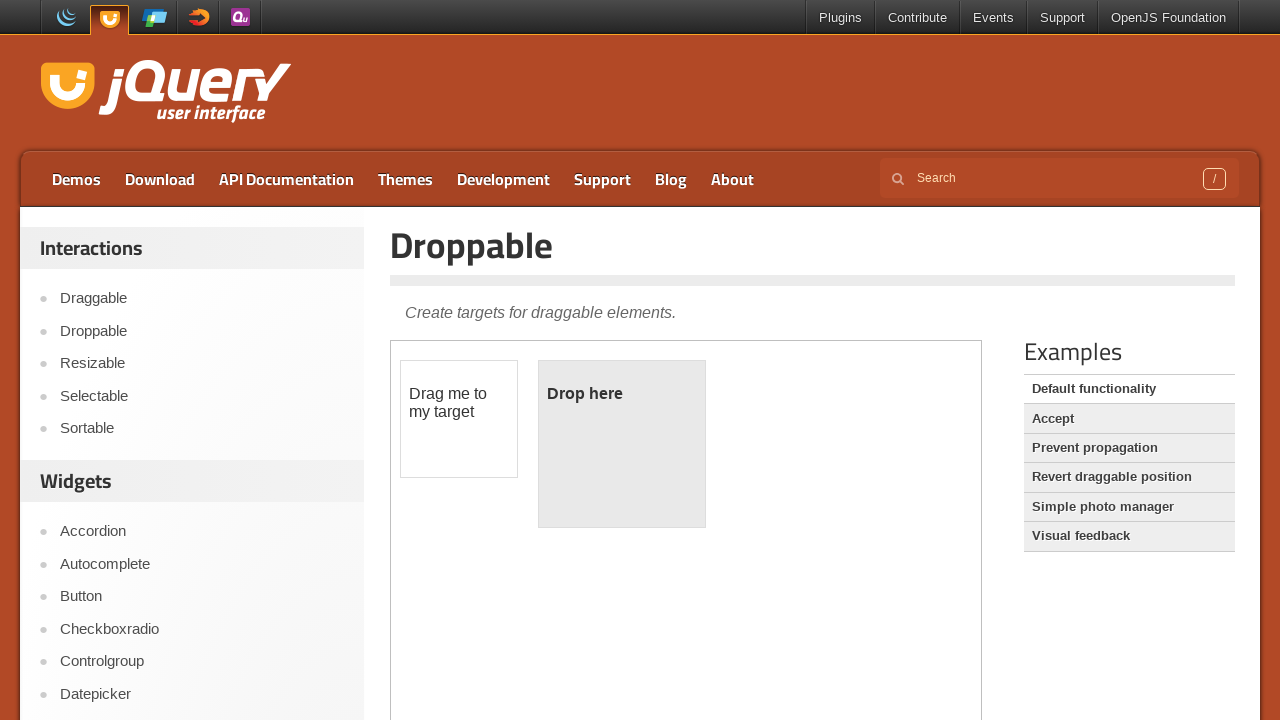

Located the first iframe containing drag and drop elements
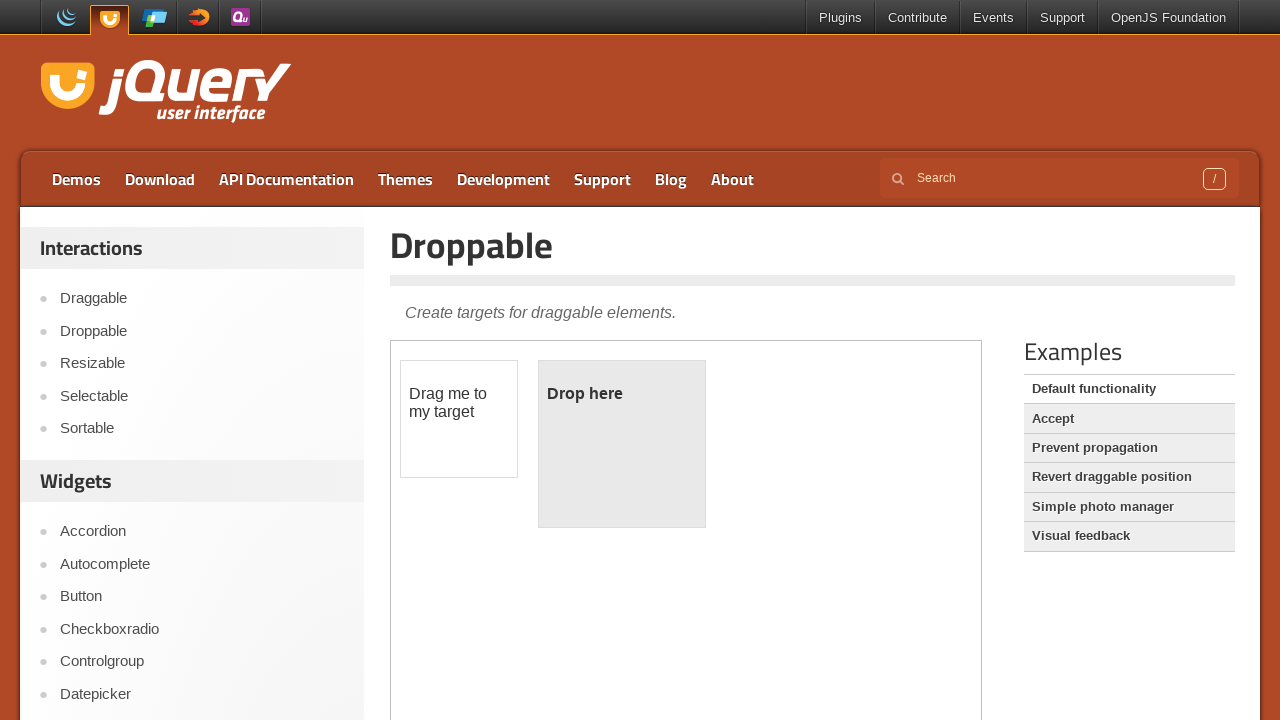

Located the draggable element with id 'draggable'
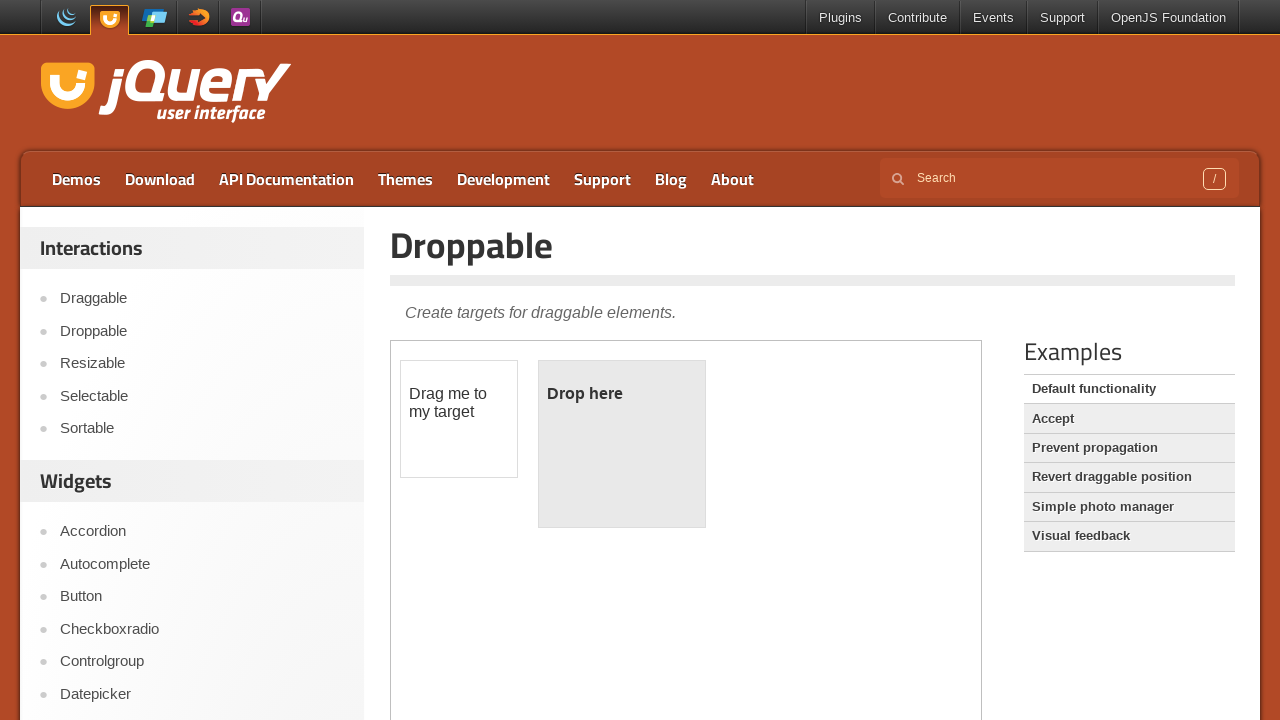

Located the droppable target element with id 'droppable'
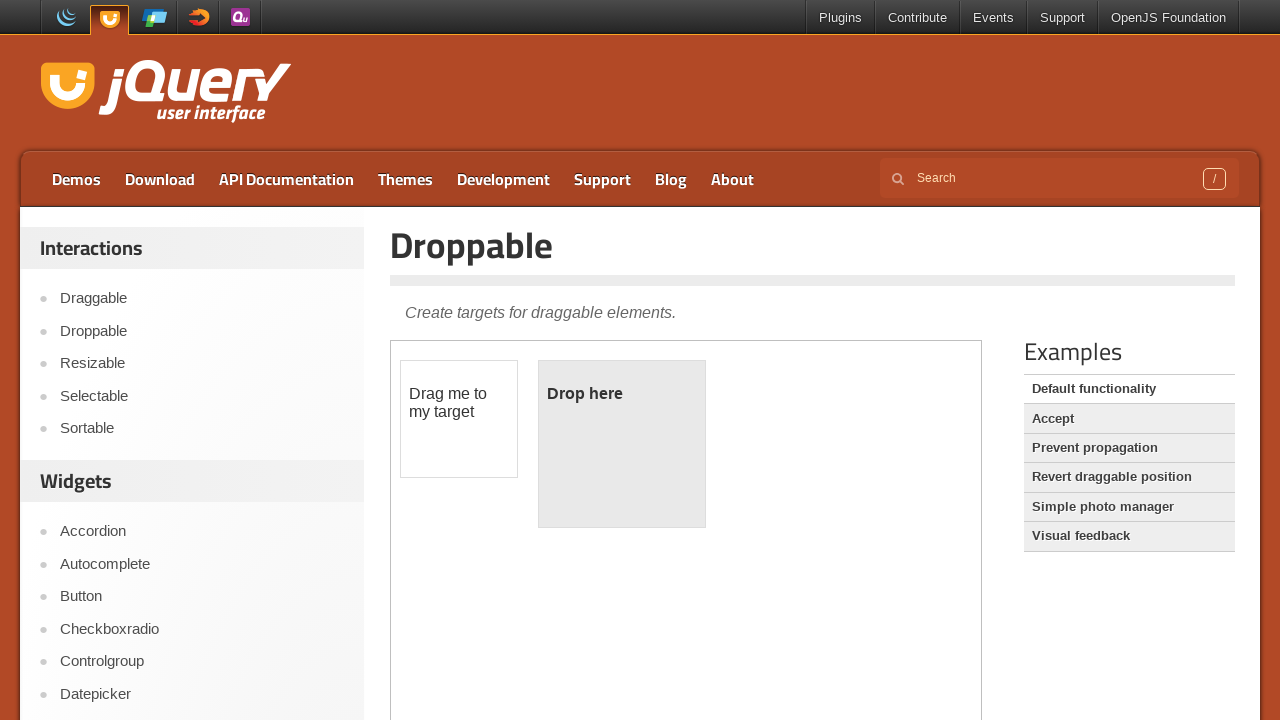

Dragged the draggable element onto the droppable target element at (622, 444)
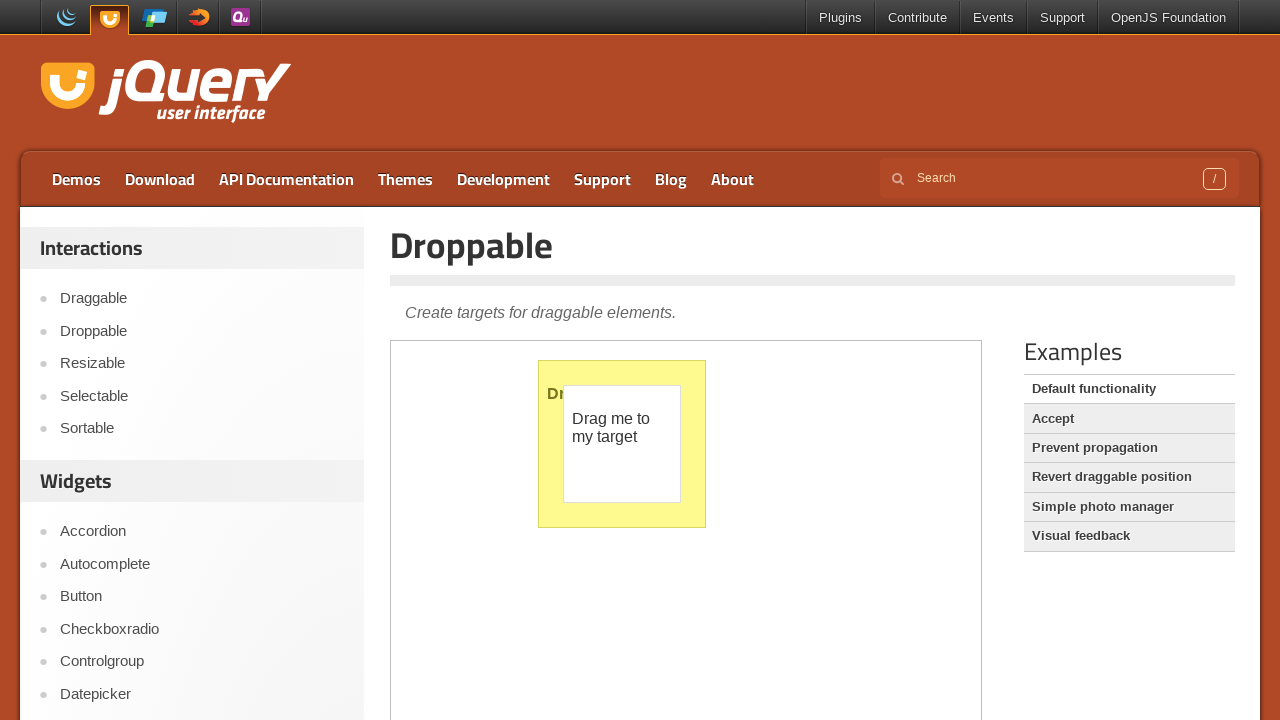

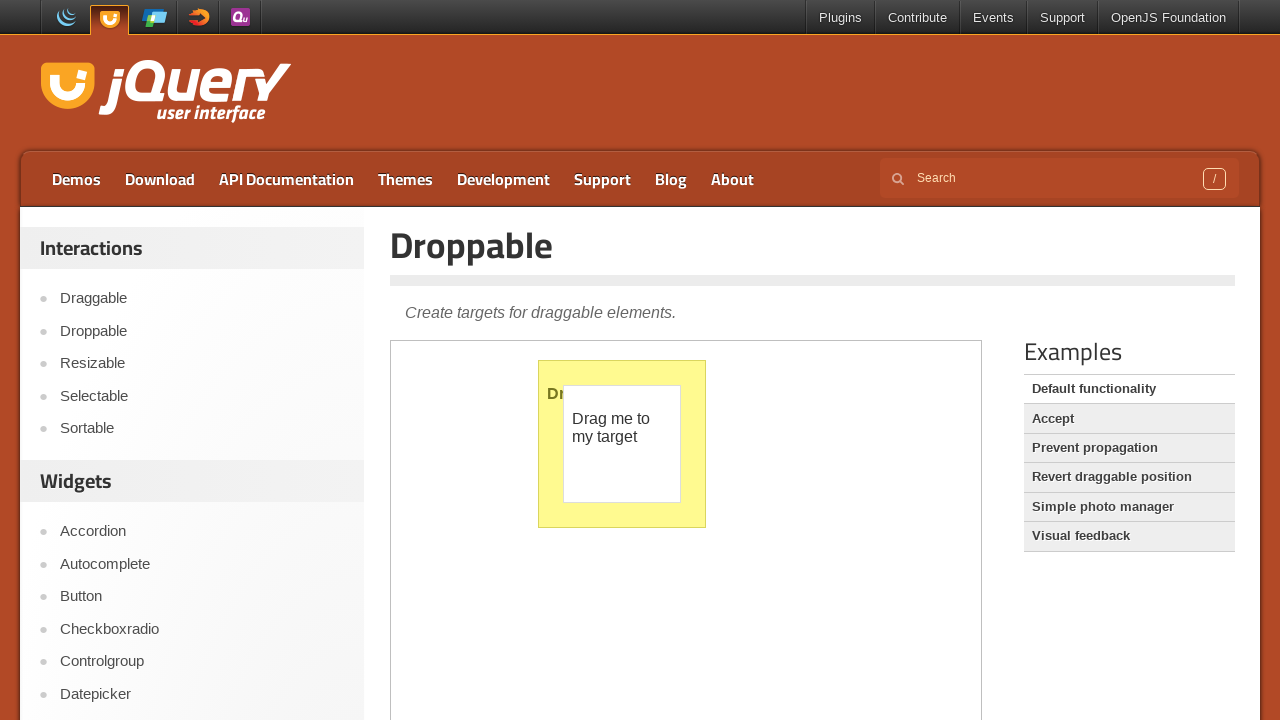